Tests a Japanese weather forecast lookup by entering a postal code, clicking search and write buttons, and retrieving the result from a text area

Starting URL: https://sitecreation.co.jp/tenkiyohou/

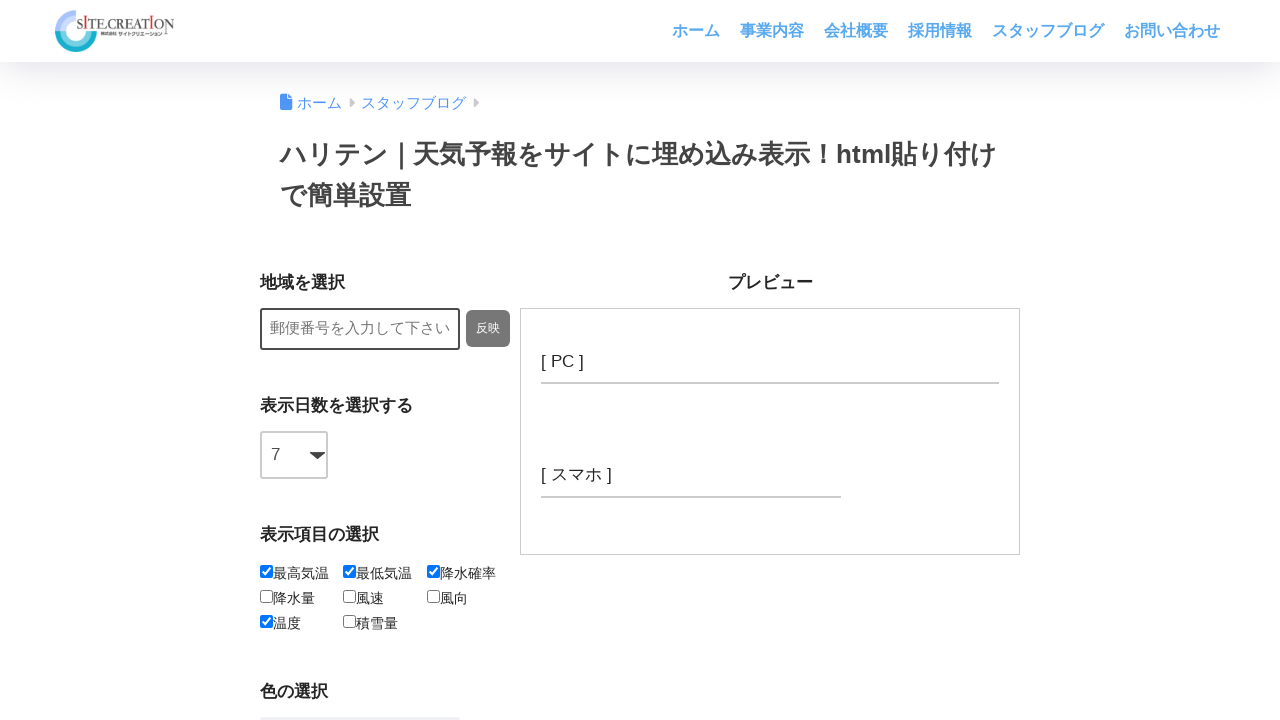

Entered Japanese postal code '9908570' in the postal code field on .p-postal-code
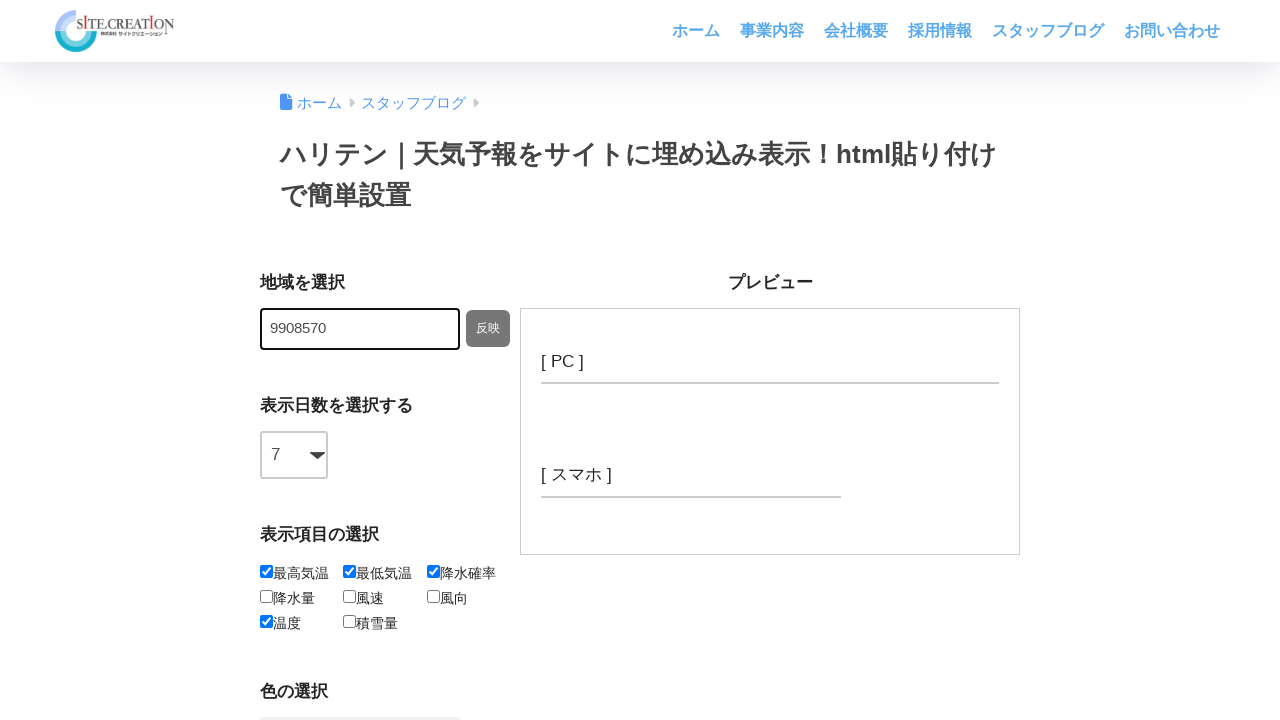

Clicked the search button at (488, 329) on #btn
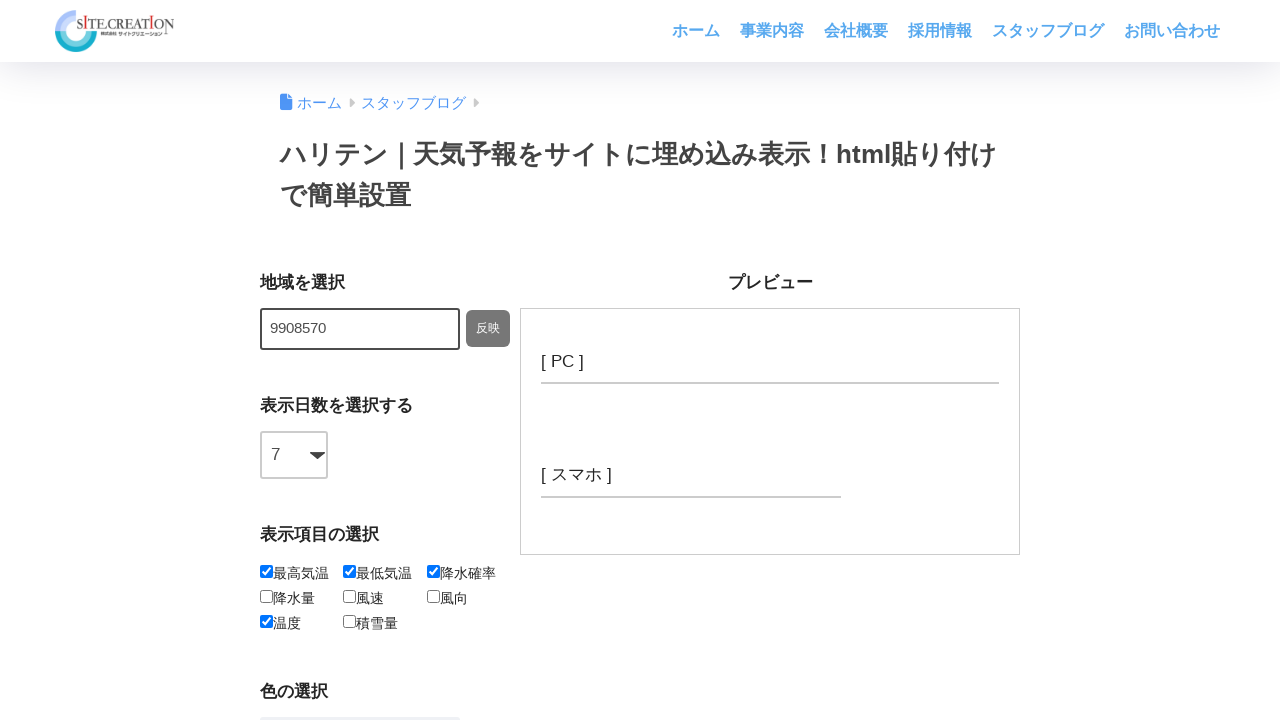

Clicked the write button at (385, 361) on #btn-write
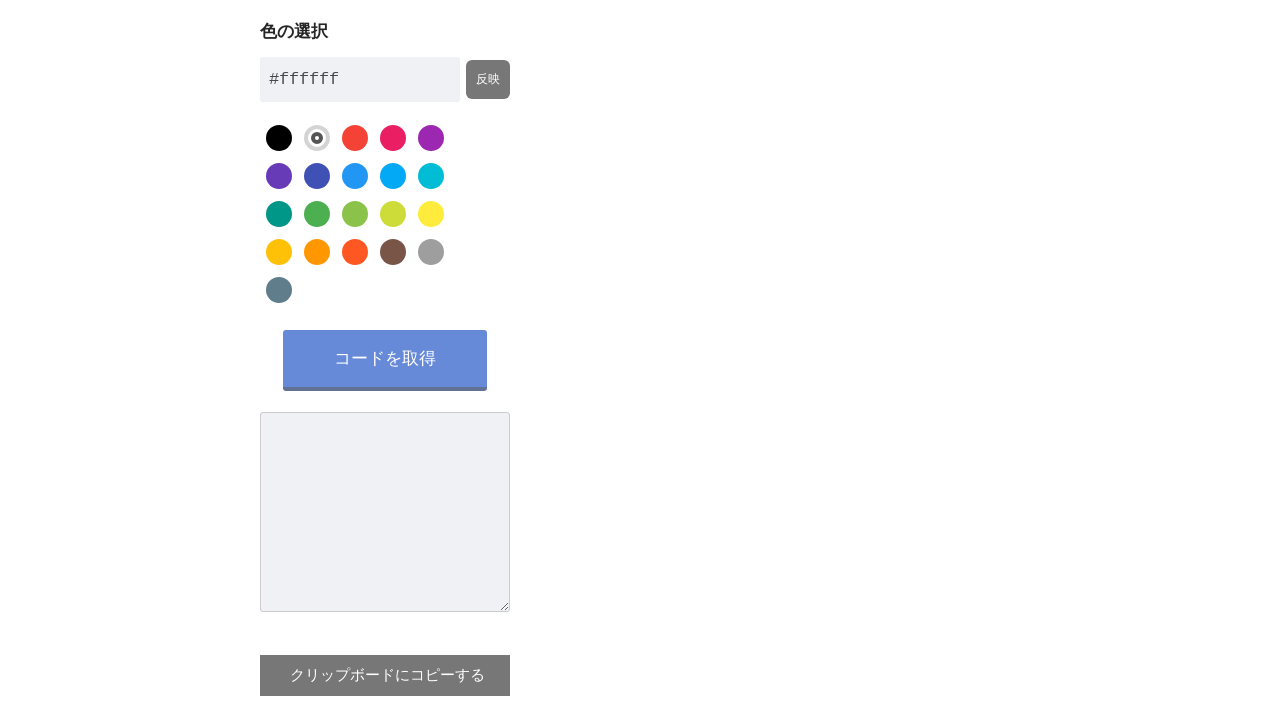

Waited 5 seconds for the weather forecast result to be populated
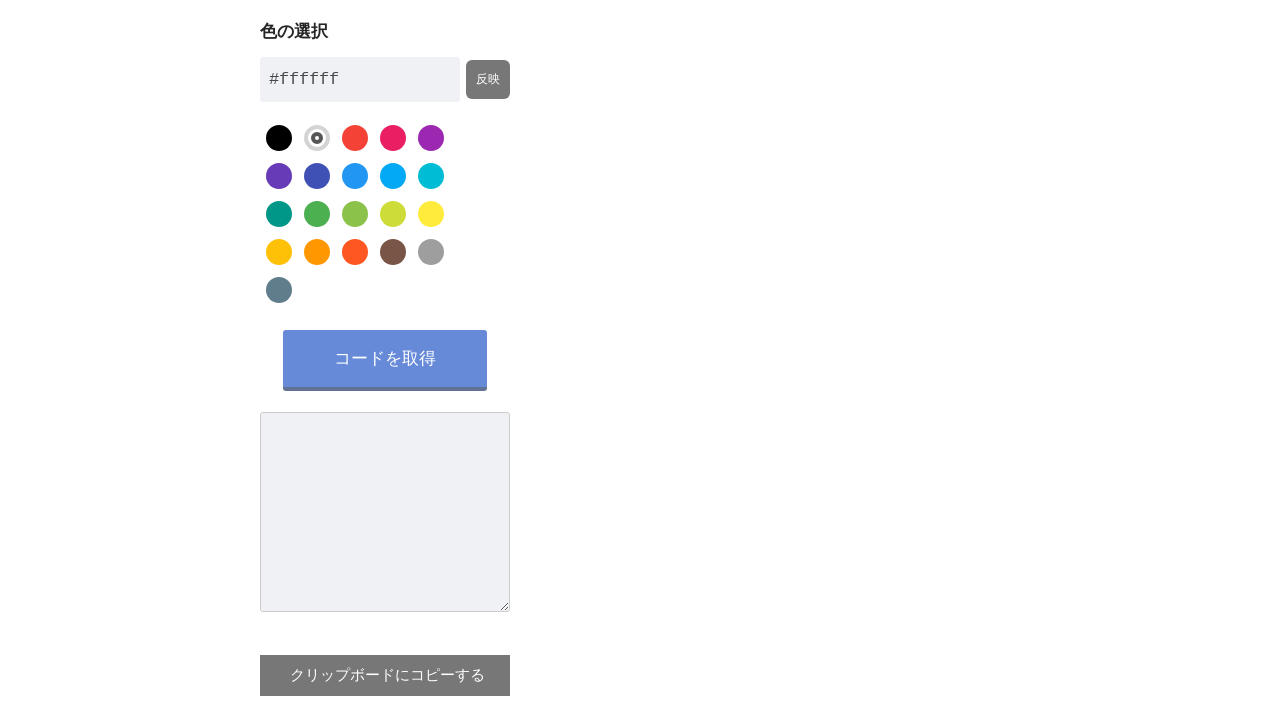

Verified that the copy element with the weather forecast result is present
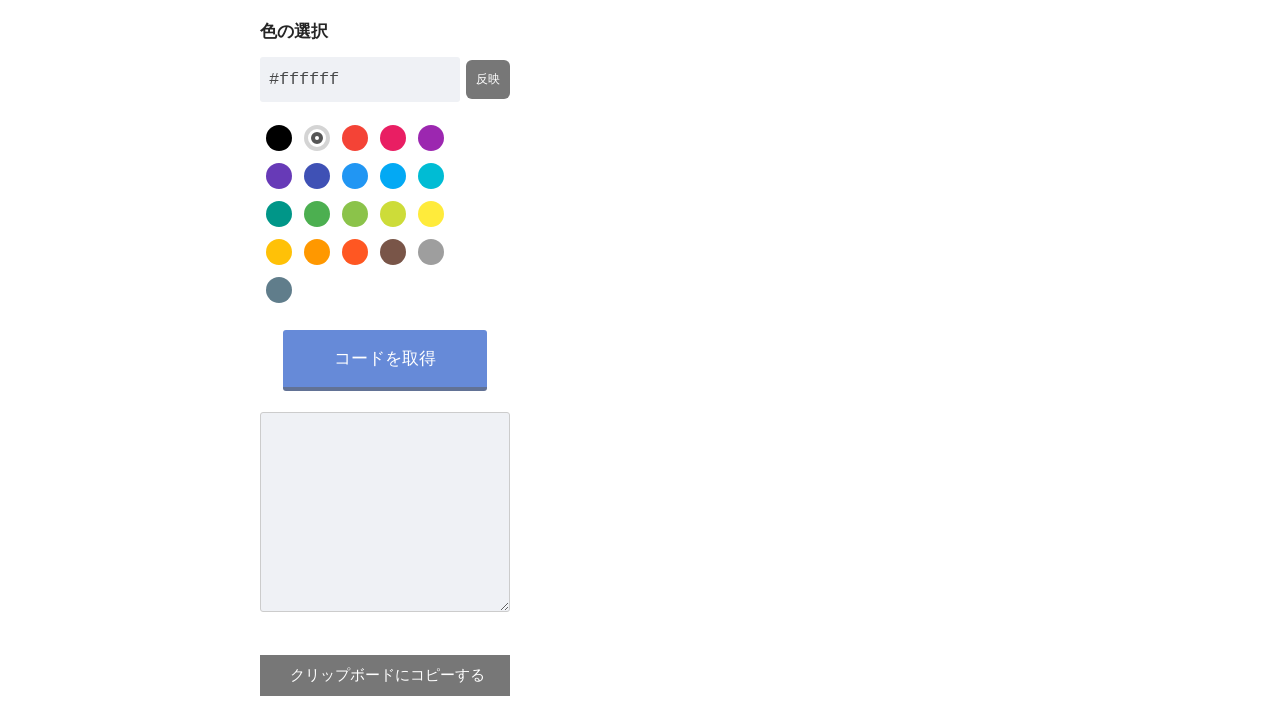

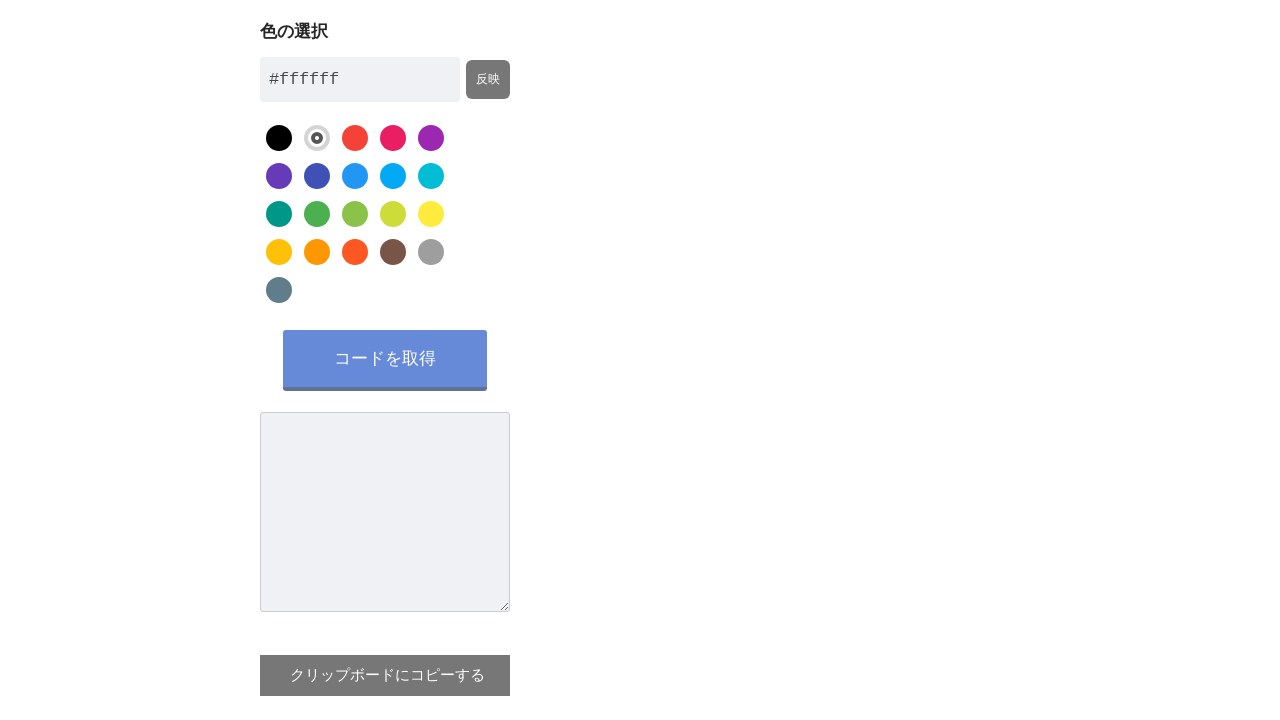